Tests FAQ section by clicking on question 7 about order cancellation

Starting URL: https://qa-scooter.praktikum-services.ru/

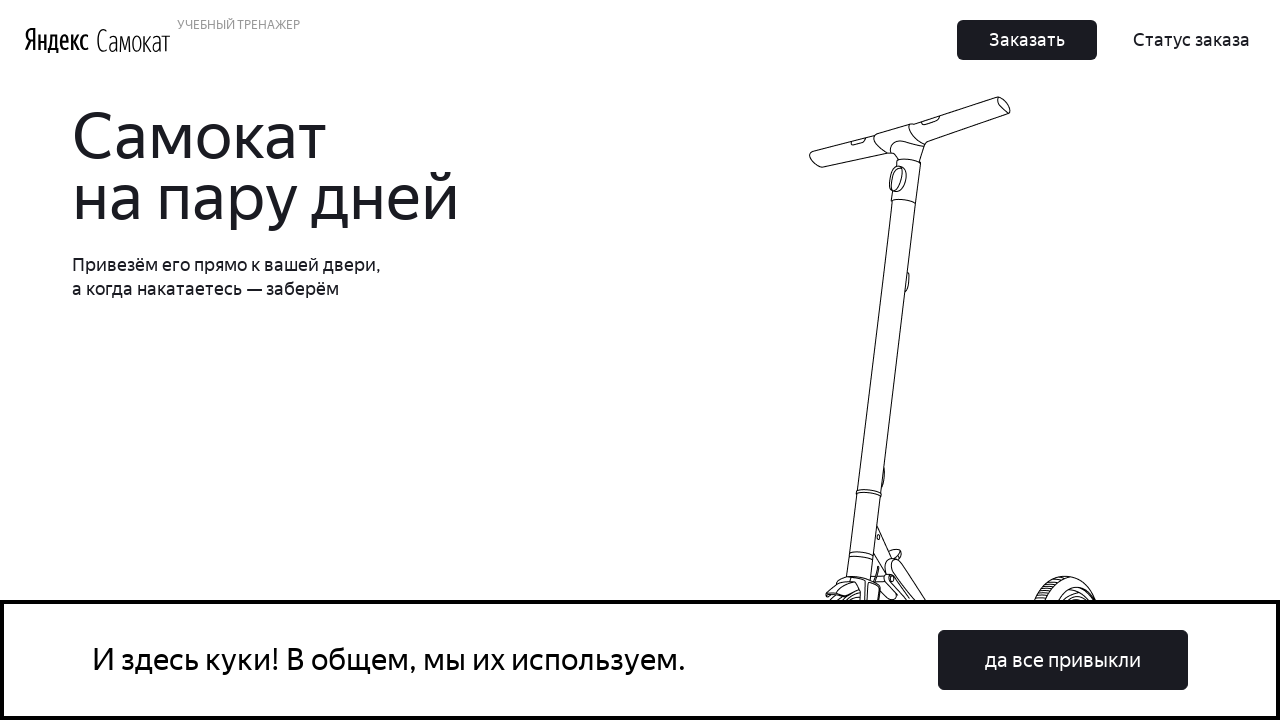

Page loaded with domcontentloaded state
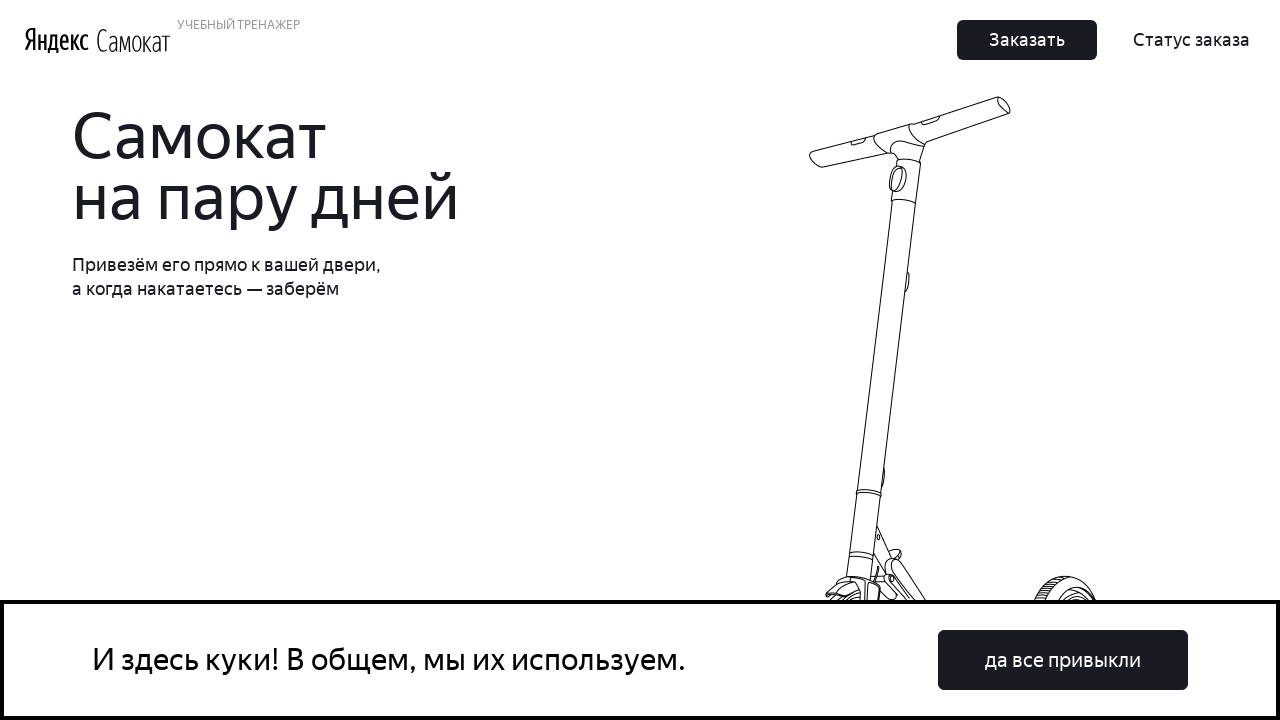

Clicked cookie accept button at (1063, 660) on button:has-text('да все привыкли')
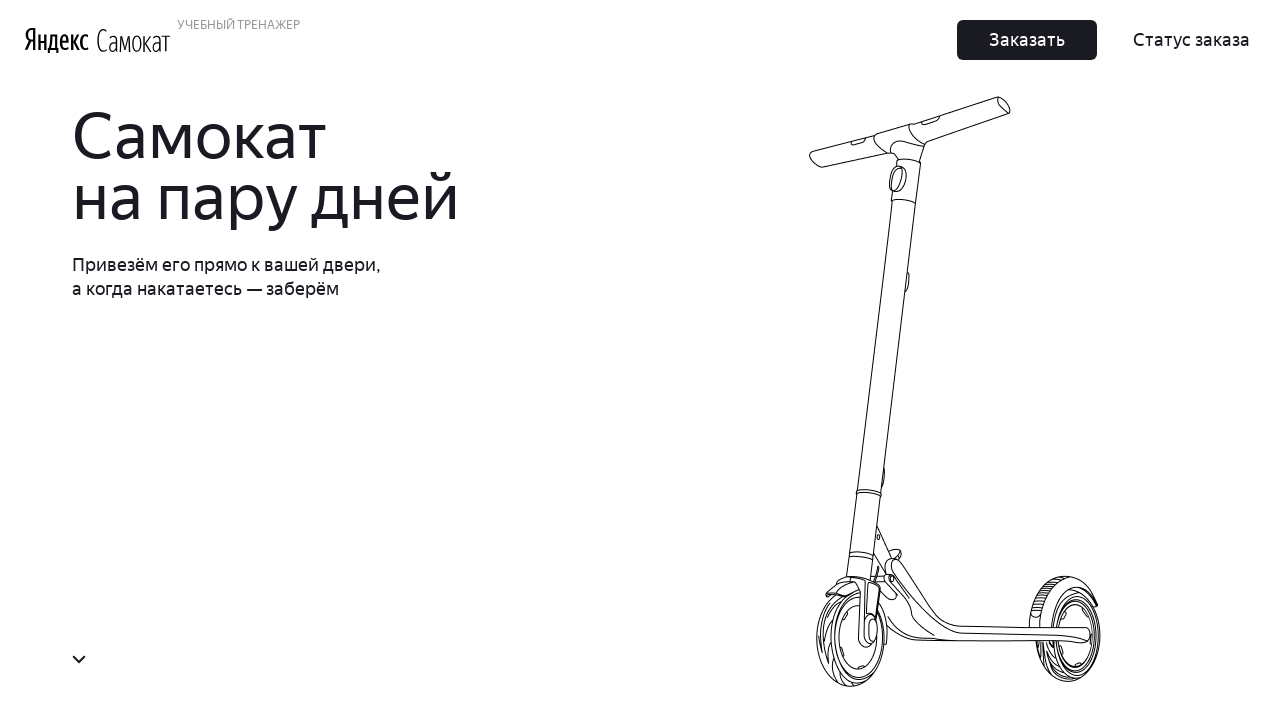

Clicked on question 7 about order cancellation in FAQ section at (967, 693) on .accordion__item >> nth=6
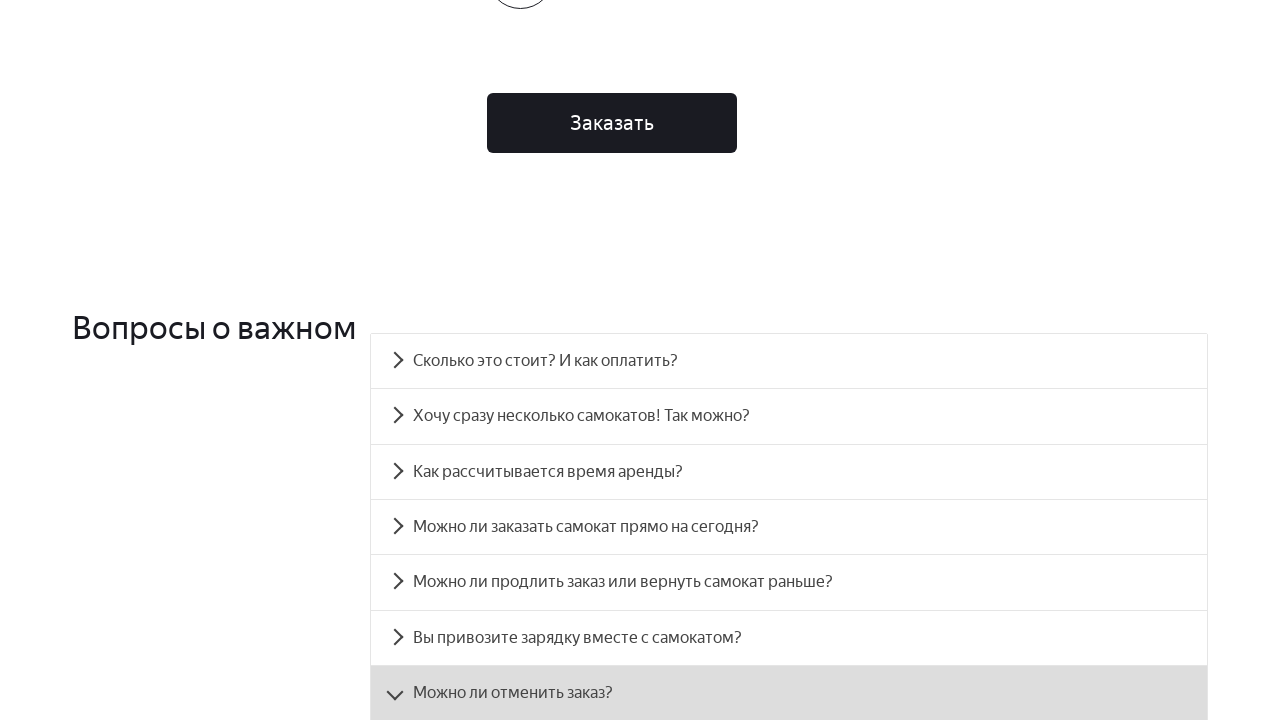

Answer to question 7 became visible
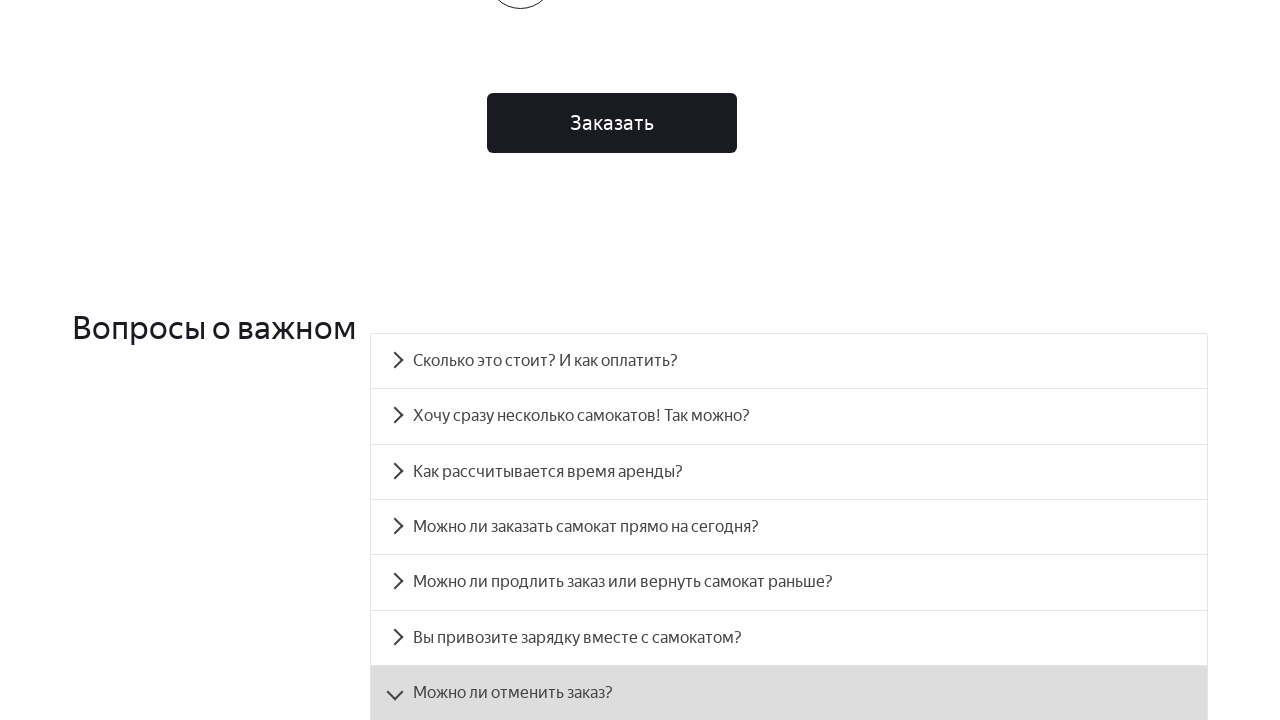

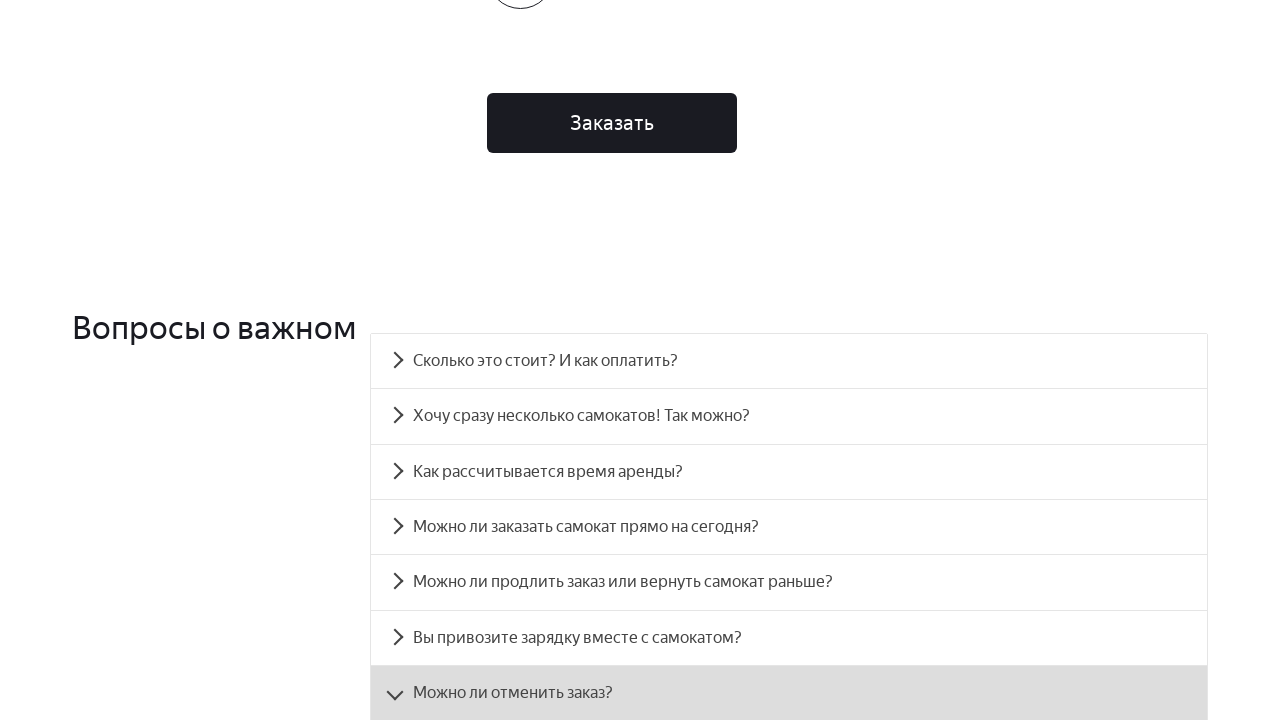